Tests the number entry page by entering a number, submitting, and verifying the response

Starting URL: https://kristinek.github.io/site/tasks/enter_a_number

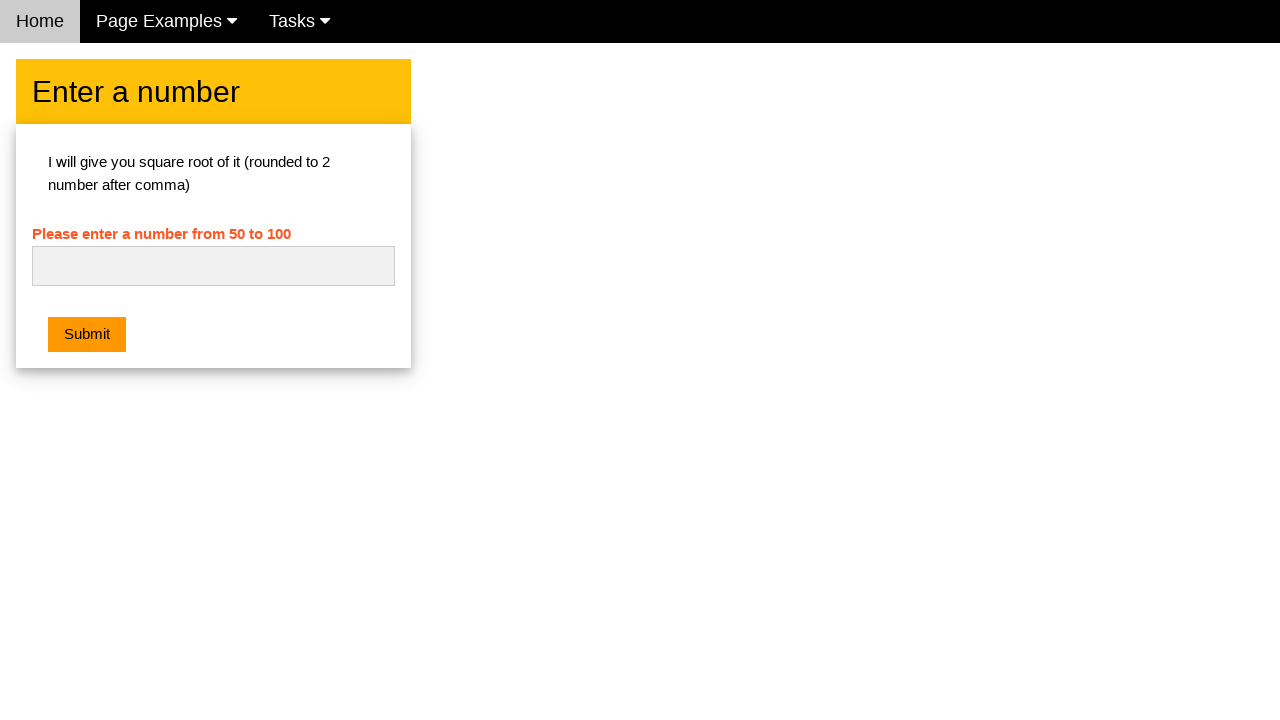

Filled number input field with '42' on #numb
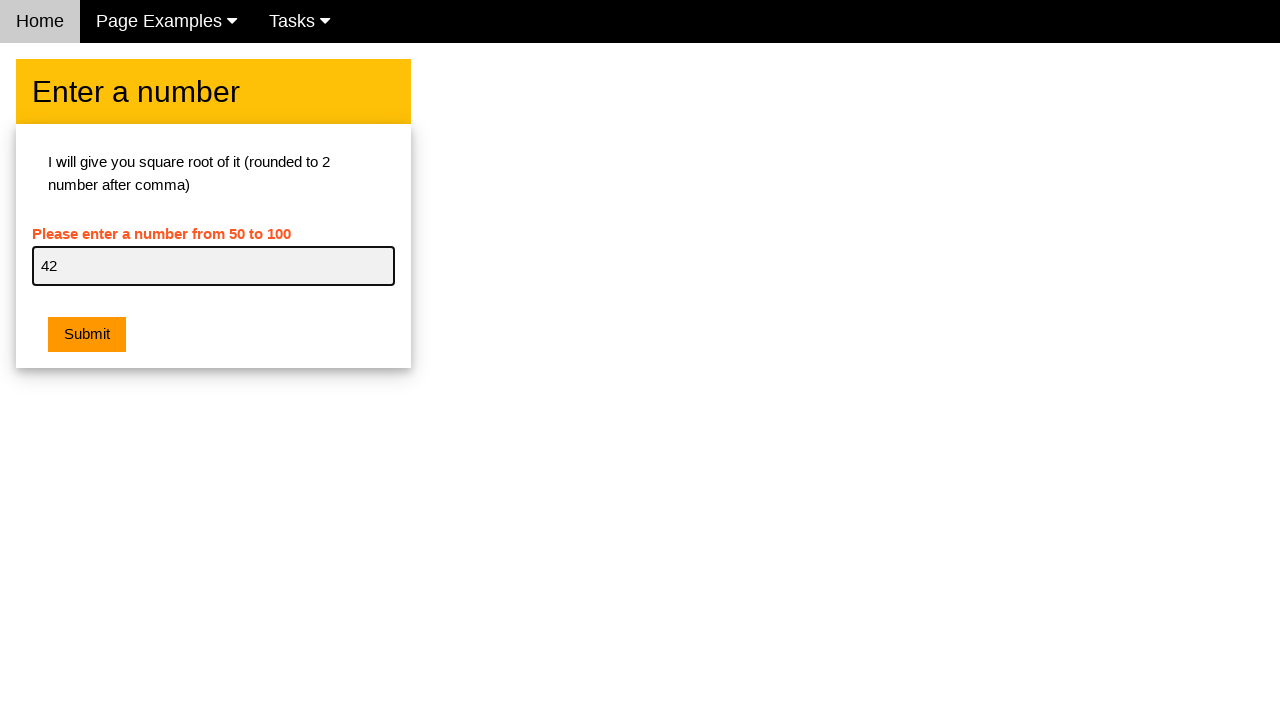

Clicked submit button at (87, 335) on .w3-btn
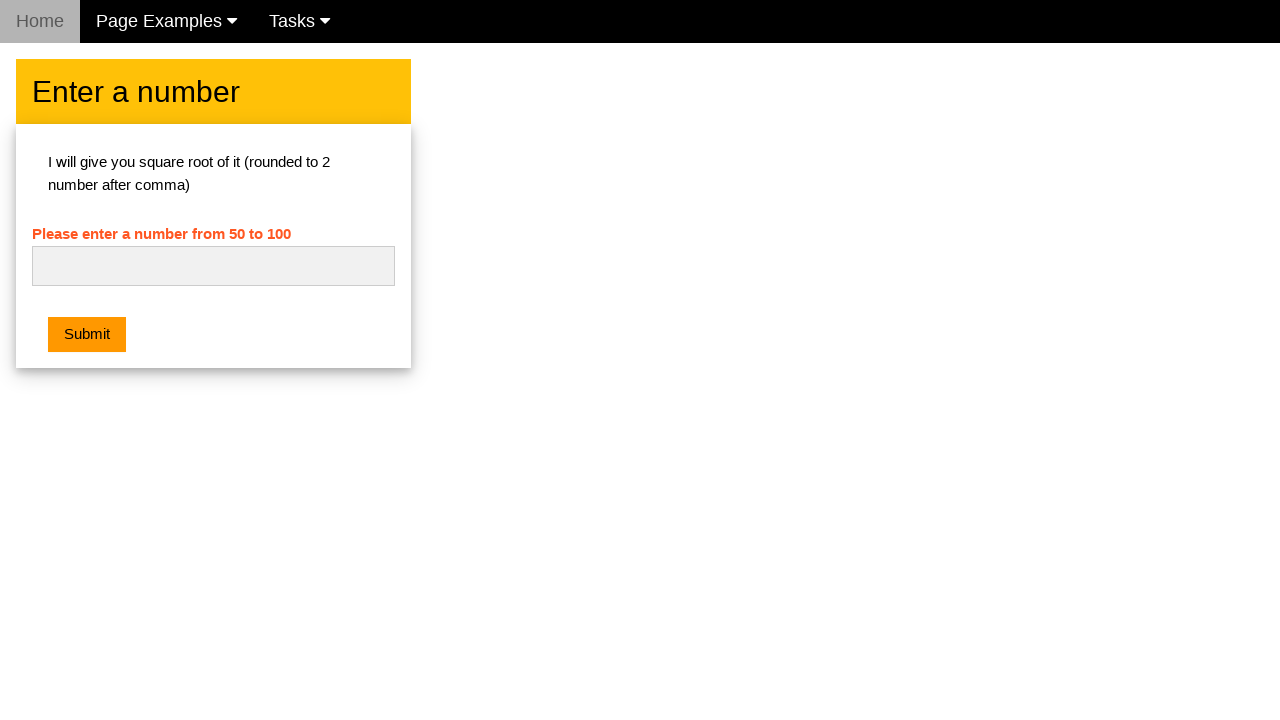

Waited 1 second for response
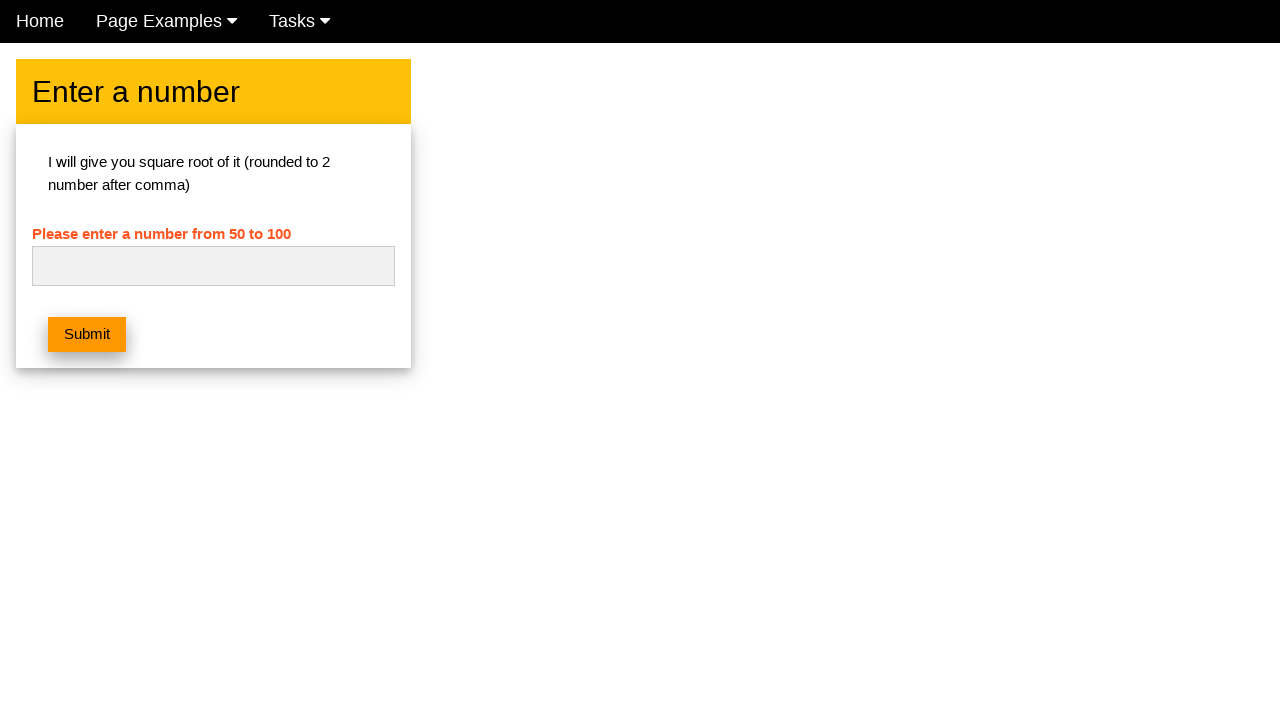

Retrieved error message: 
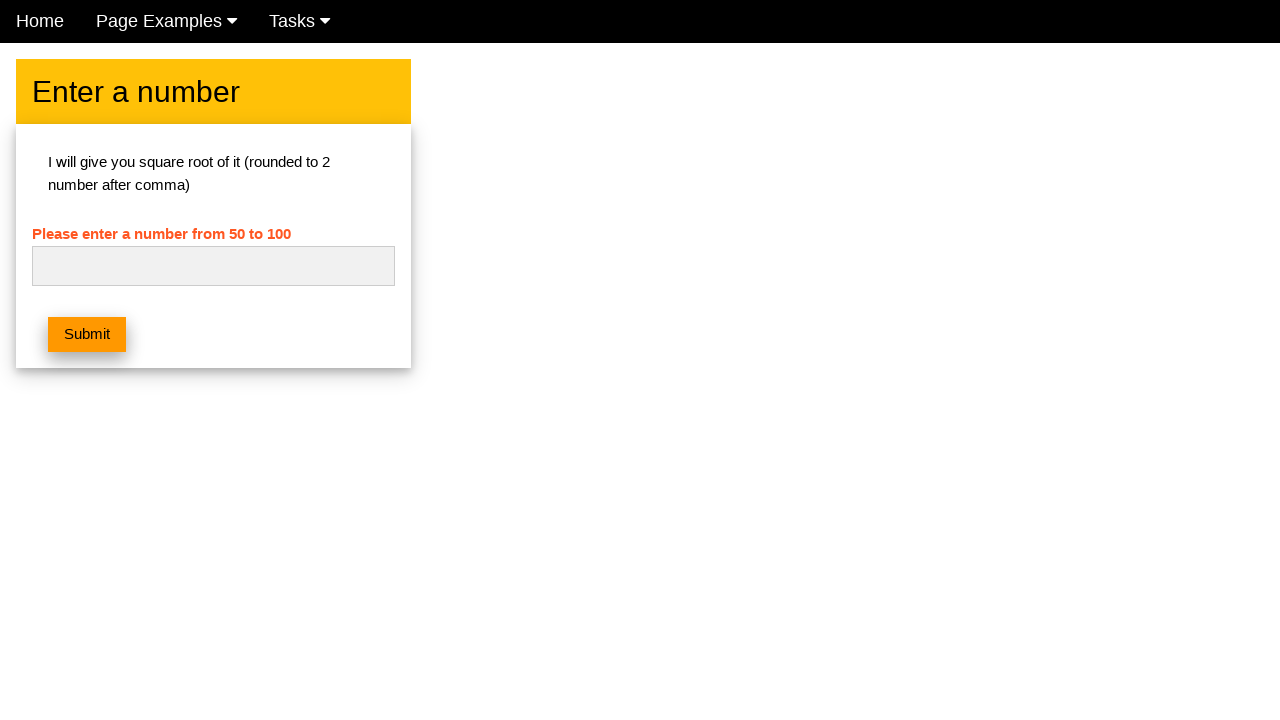

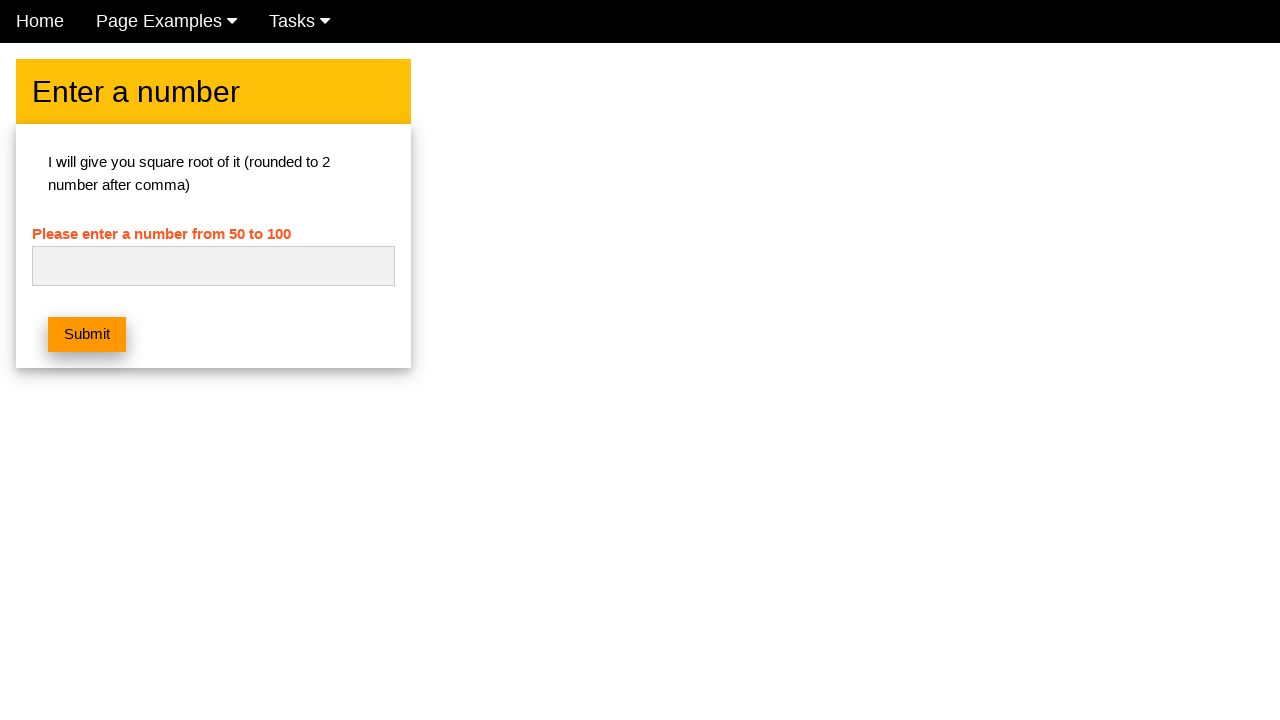